Tests dynamic controls functionality by verifying a textbox is initially disabled, clicking the Enable button, waiting for it to become enabled, and verifying the success message appears.

Starting URL: https://the-internet.herokuapp.com/dynamic_controls

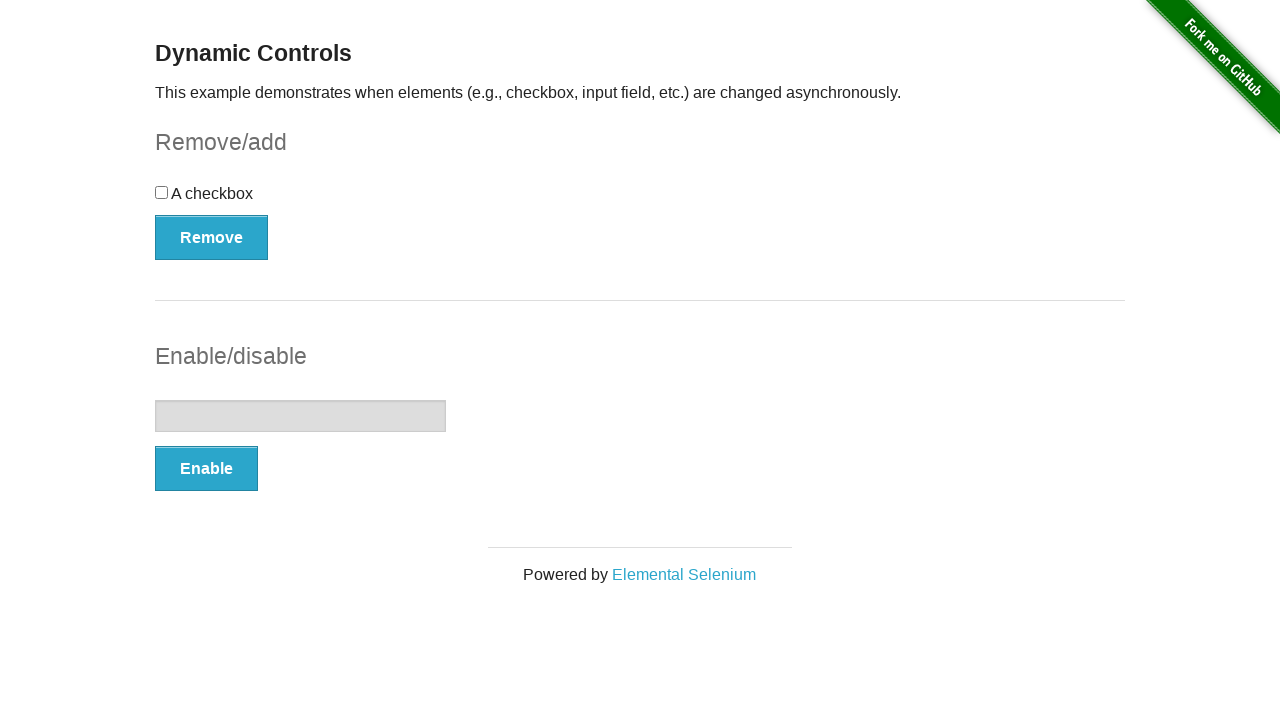

Verified textbox is initially disabled
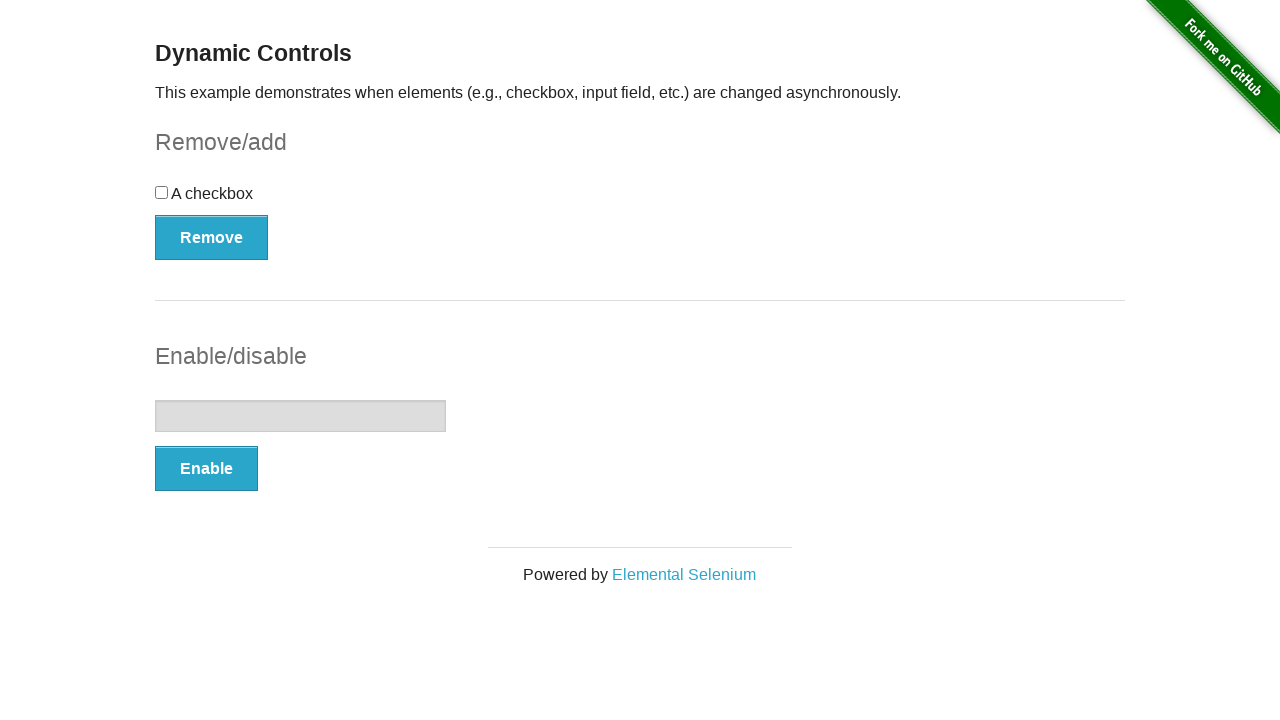

Clicked the Enable button at (206, 469) on xpath=//button[text()='Enable']
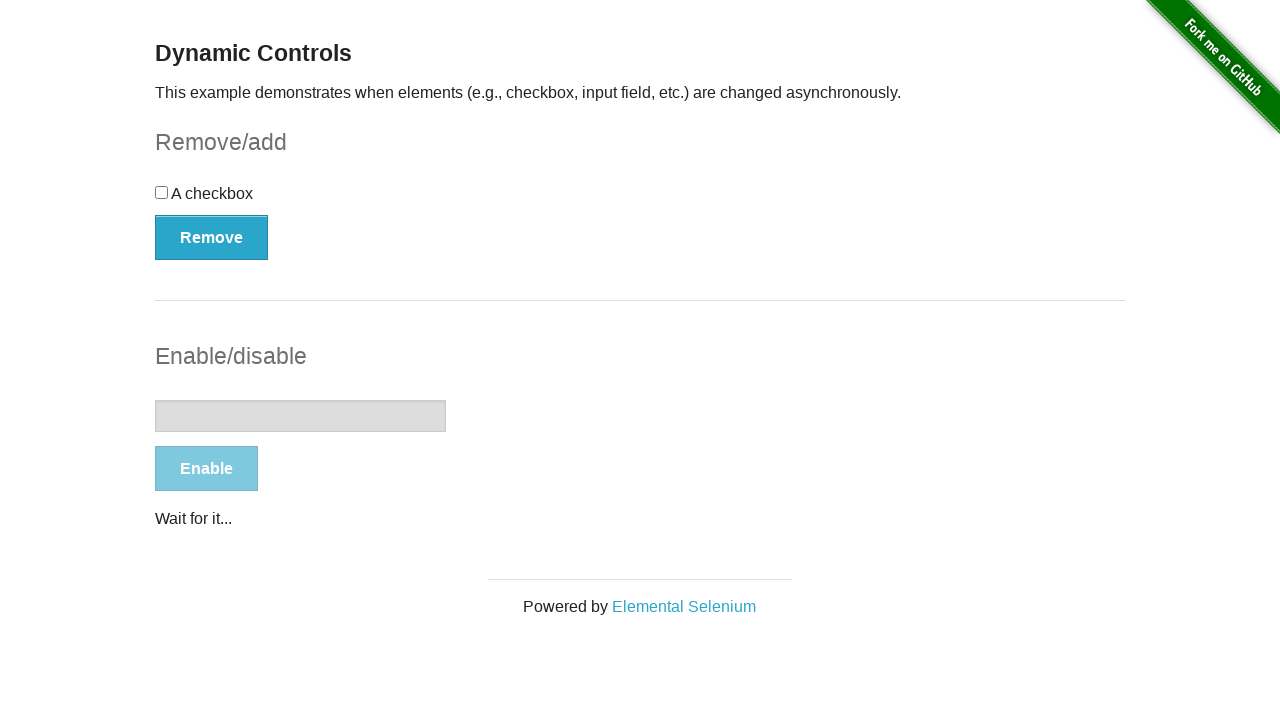

Waited for textbox to become enabled
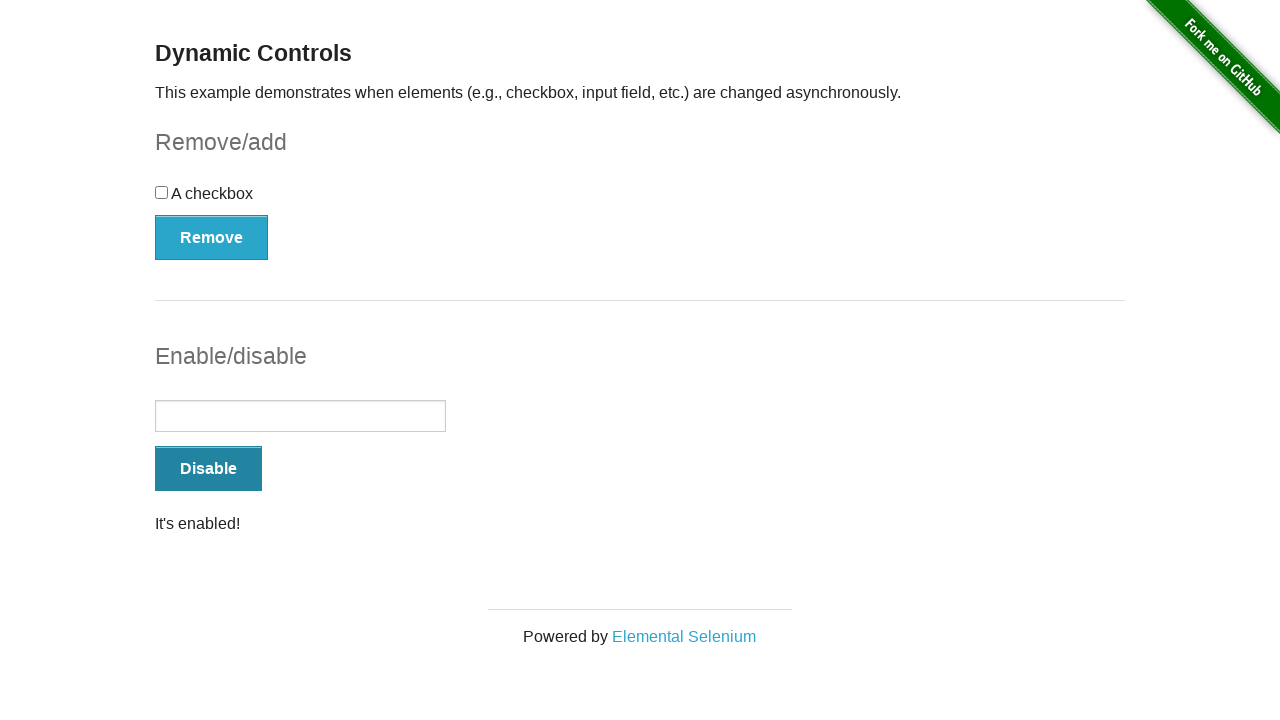

Verified 'It's enabled!' message is visible
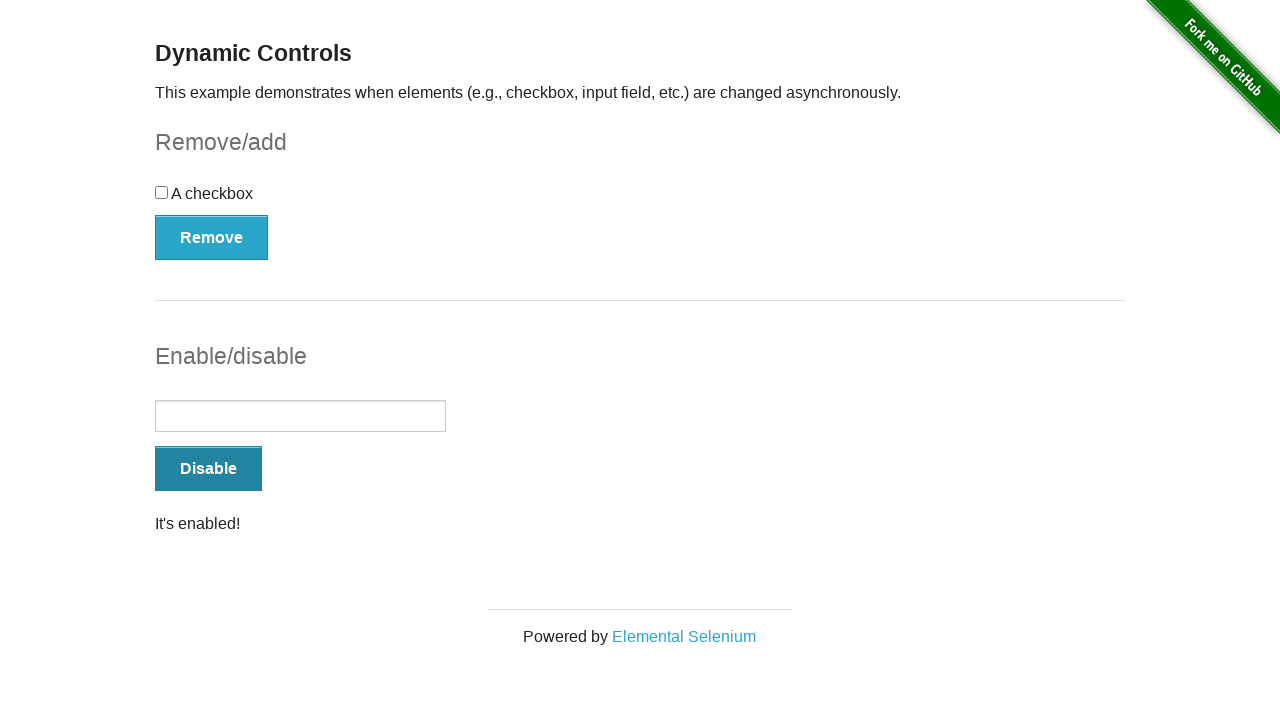

Verified textbox is now enabled
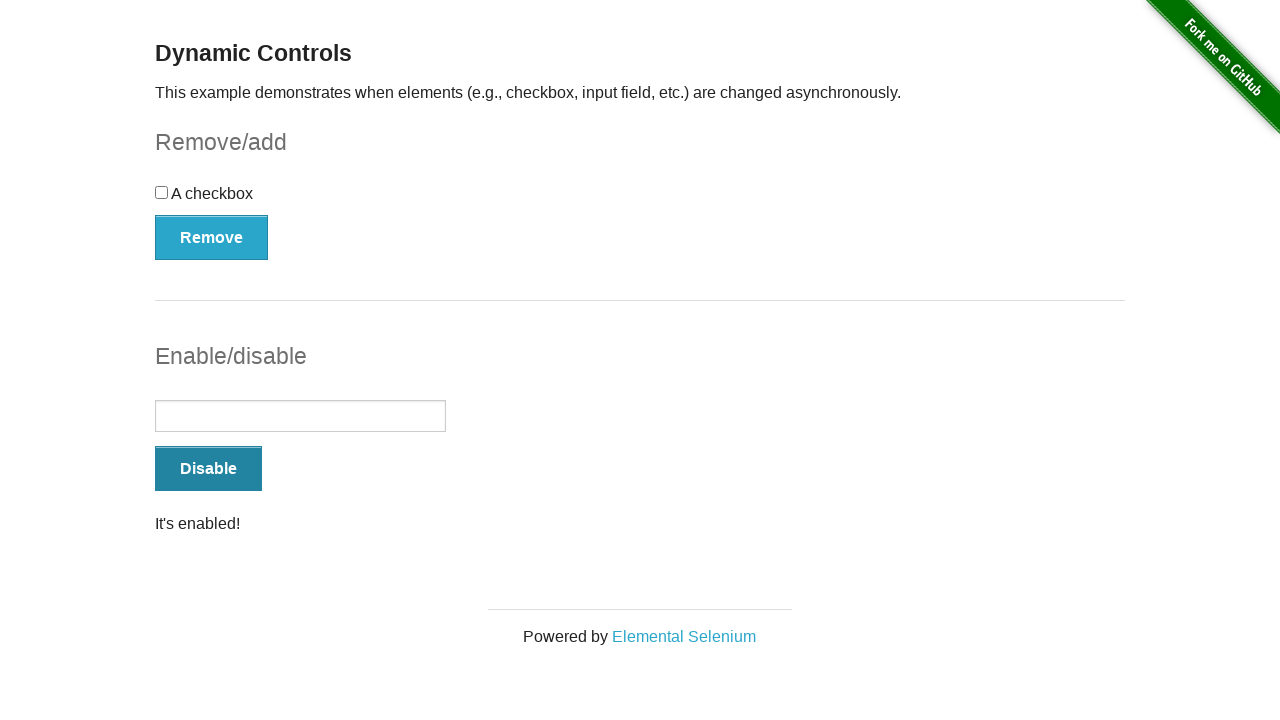

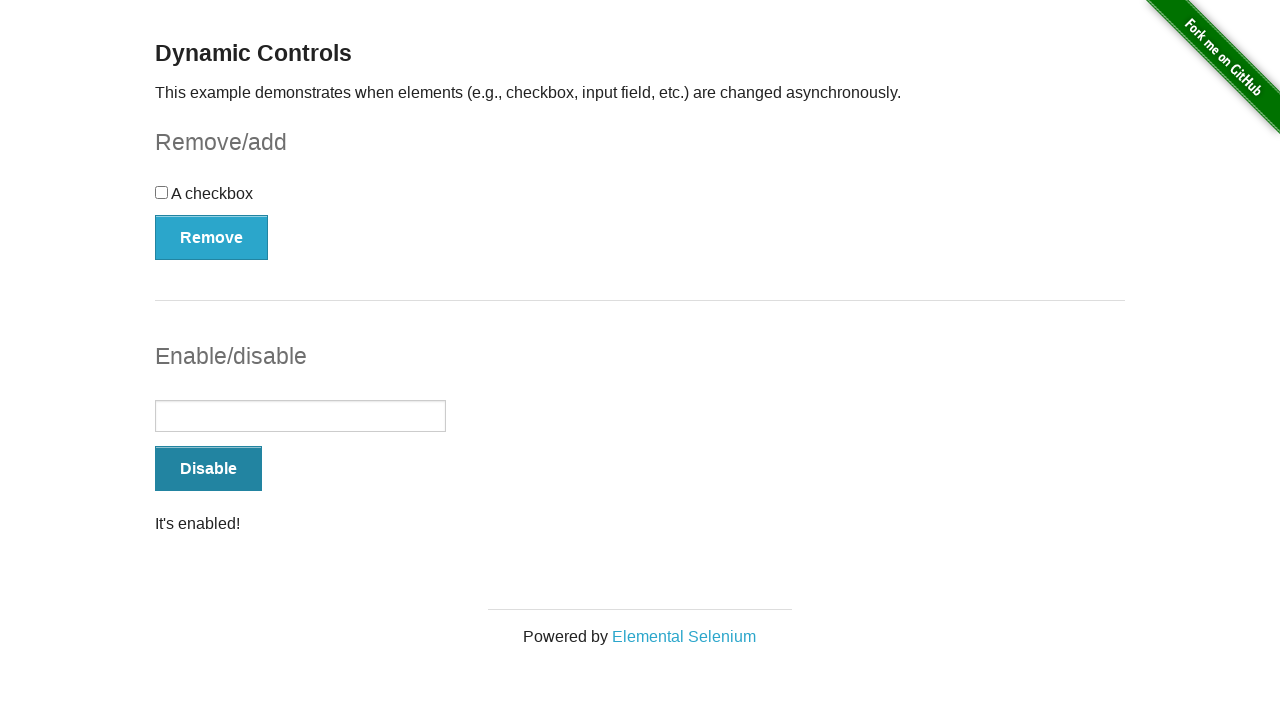